Tests that the "Аудио Библия" folder on the Медиатека page has a download icon by navigating to the page and checking for the download image.

Starting URL: https://propovednik.com/

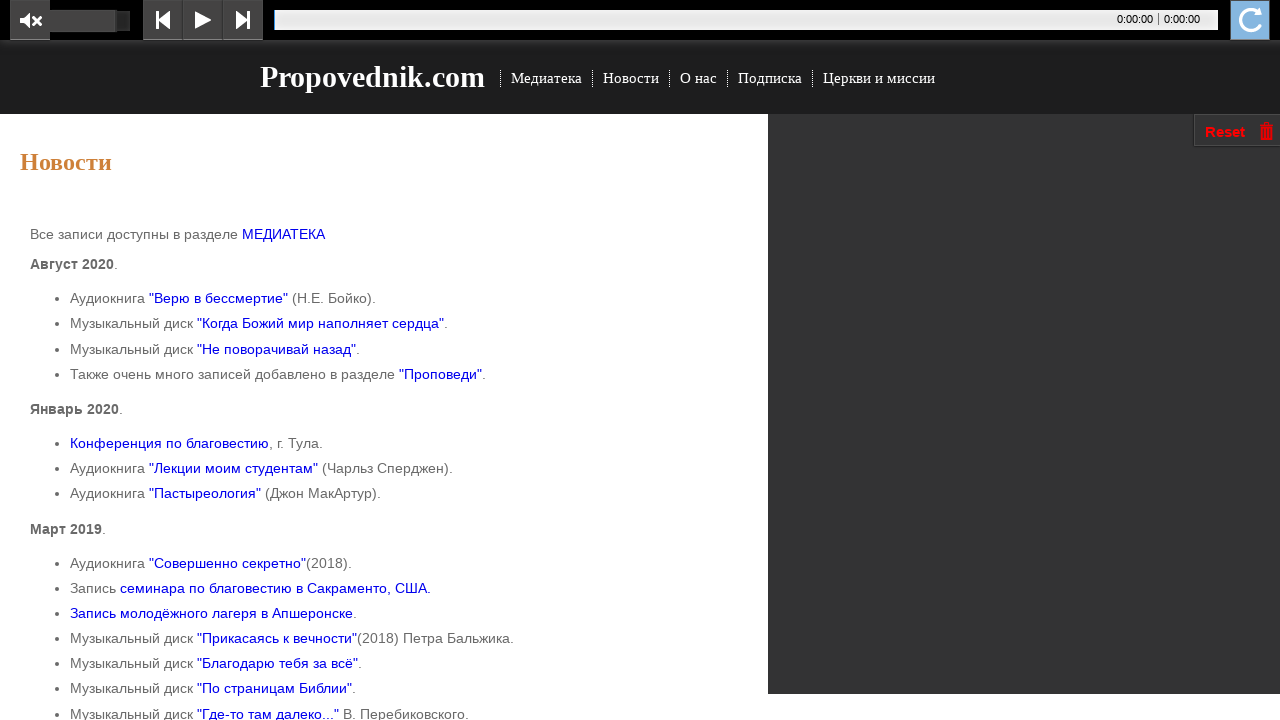

Clicked on 'Медиатека' menu item at (546, 78) on text=Медиатека
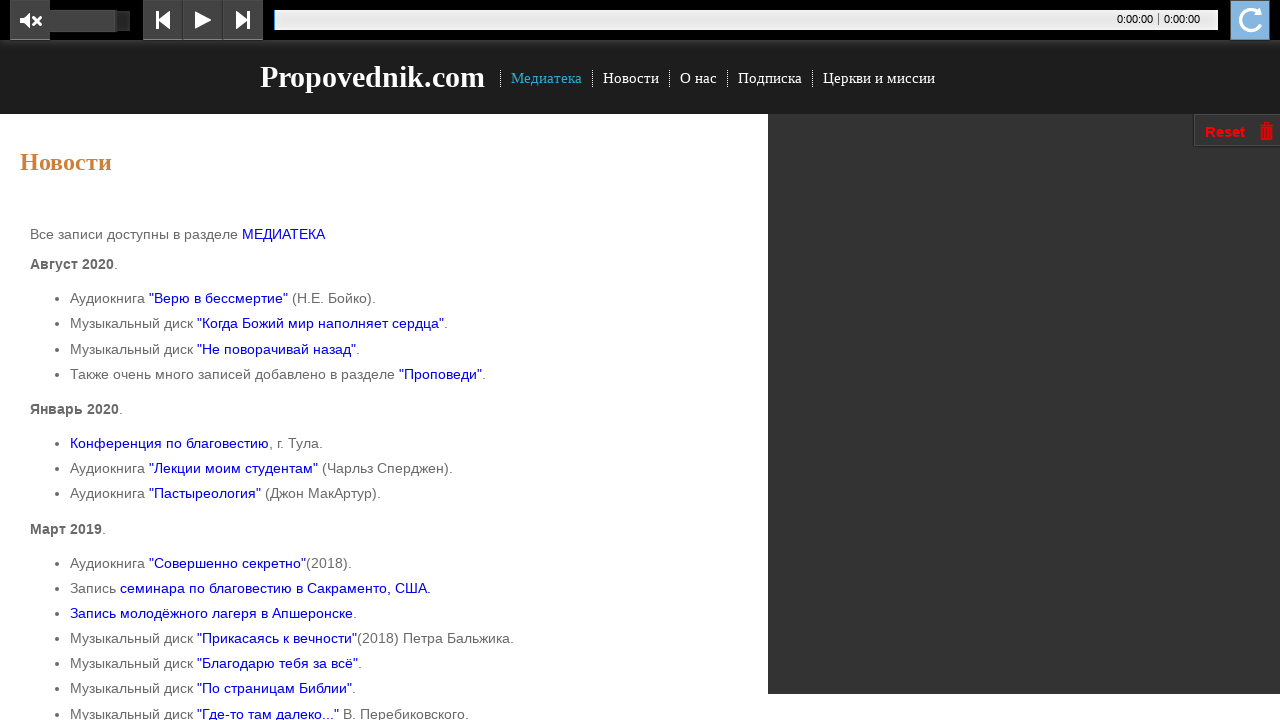

Waited for 'Аудио Библия' folder section to load
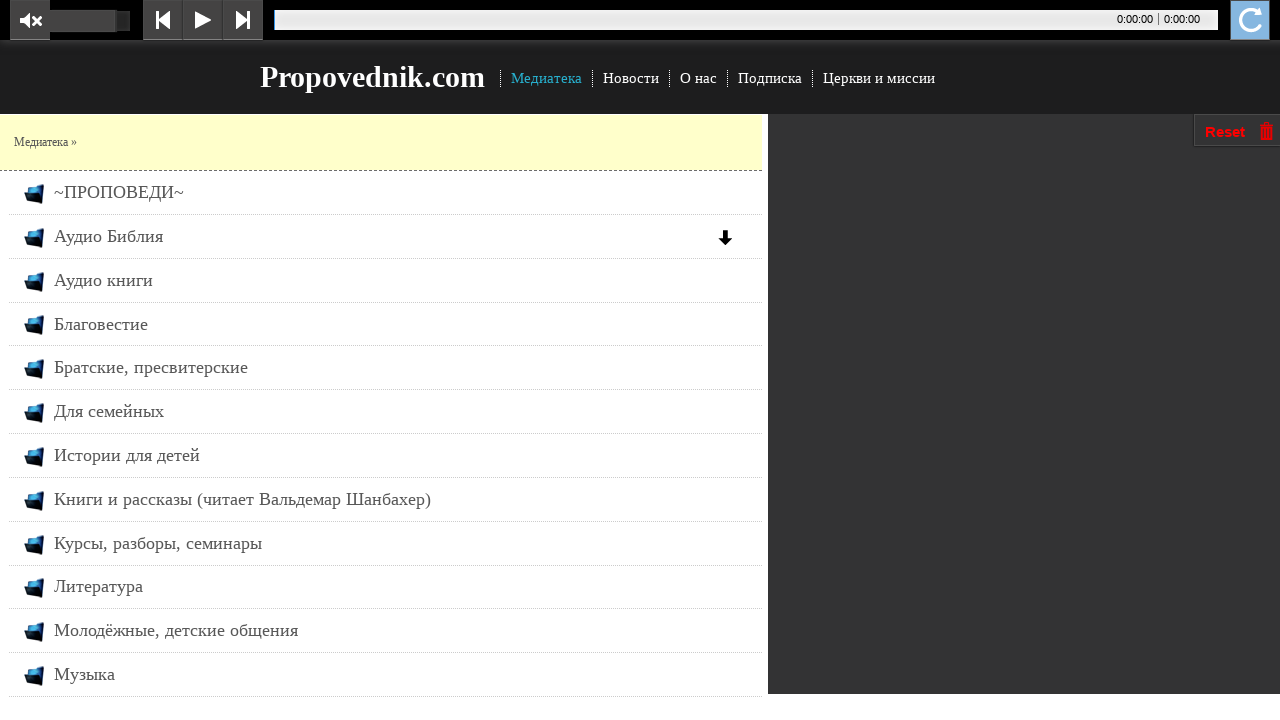

Verified download icon exists for 'Аудио Библия' folder
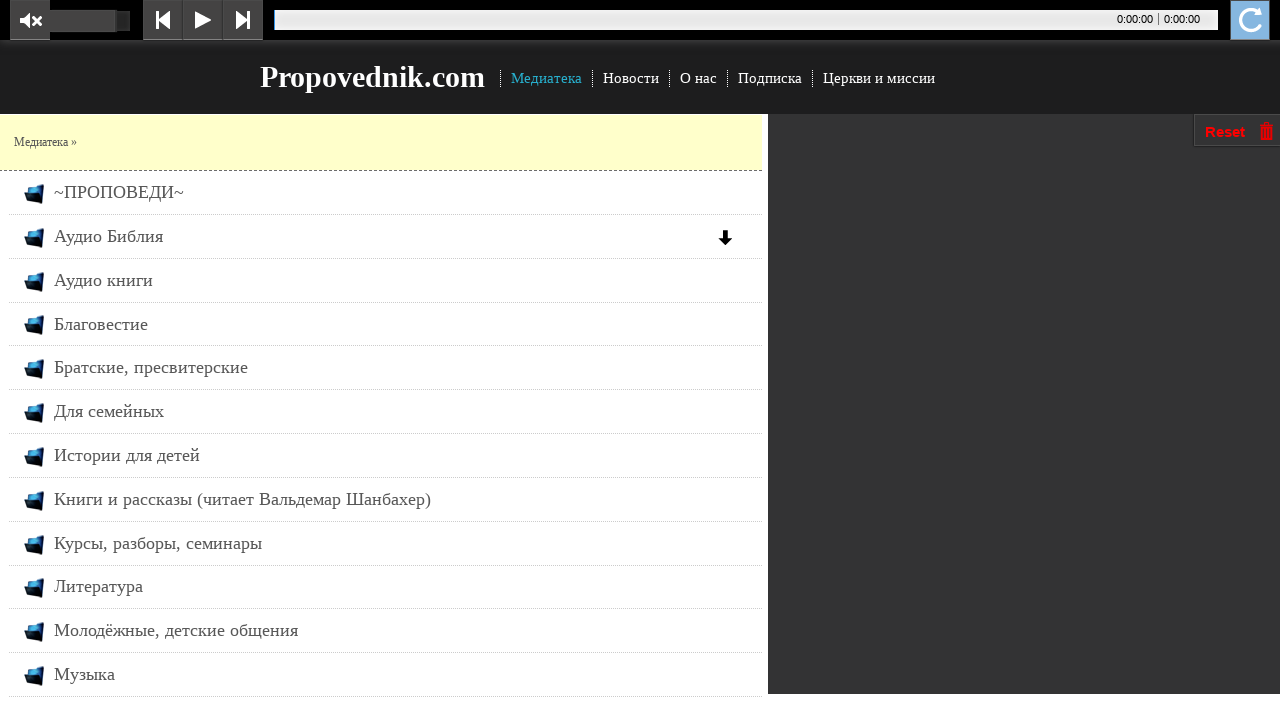

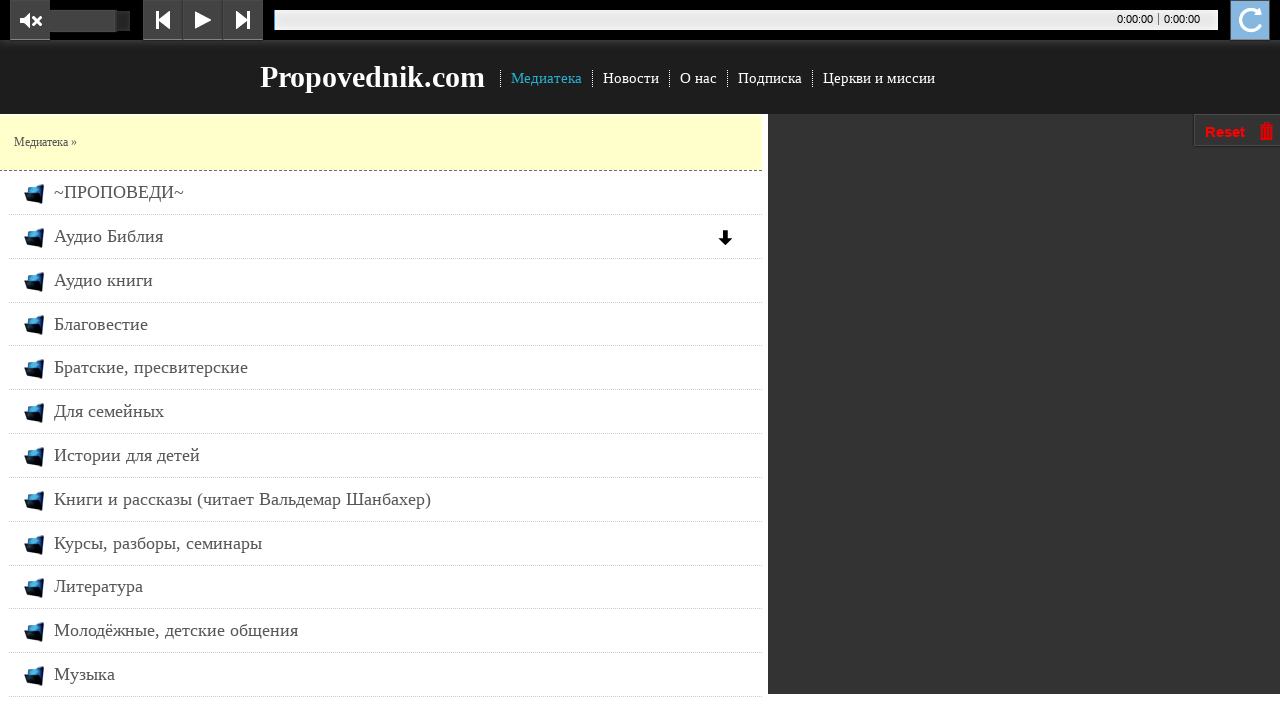